Tests form navigation and submission using keyboard actions by filling username and password fields, then using TAB and ENTER keys to navigate and submit

Starting URL: https://omayo.blogspot.com/

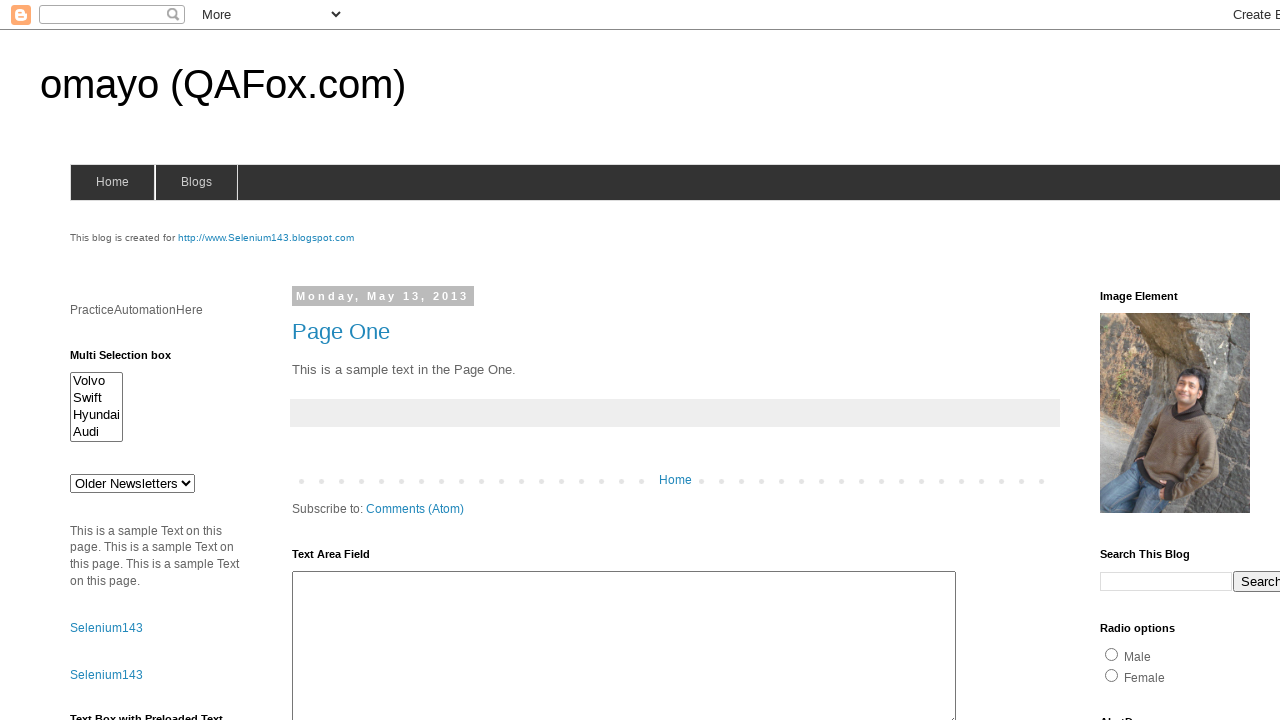

Filled username field with 'Arun' on input[name='userid']
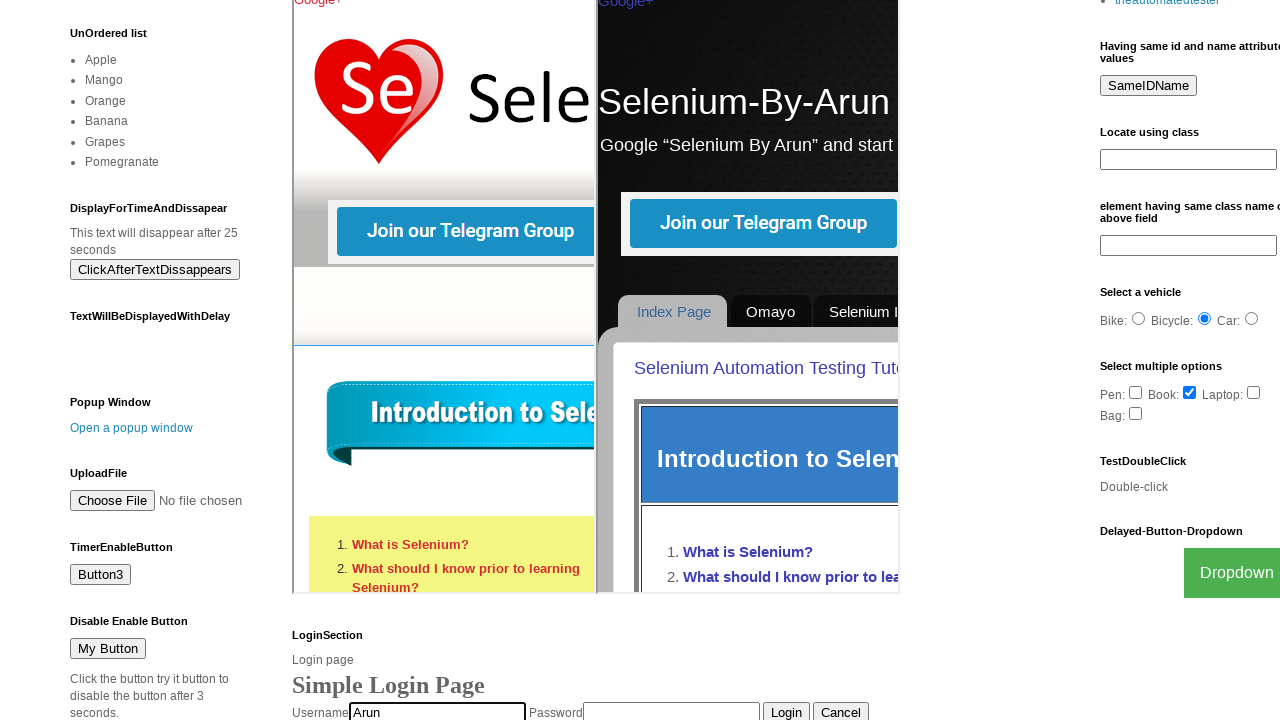

Pressed TAB key to navigate to password field
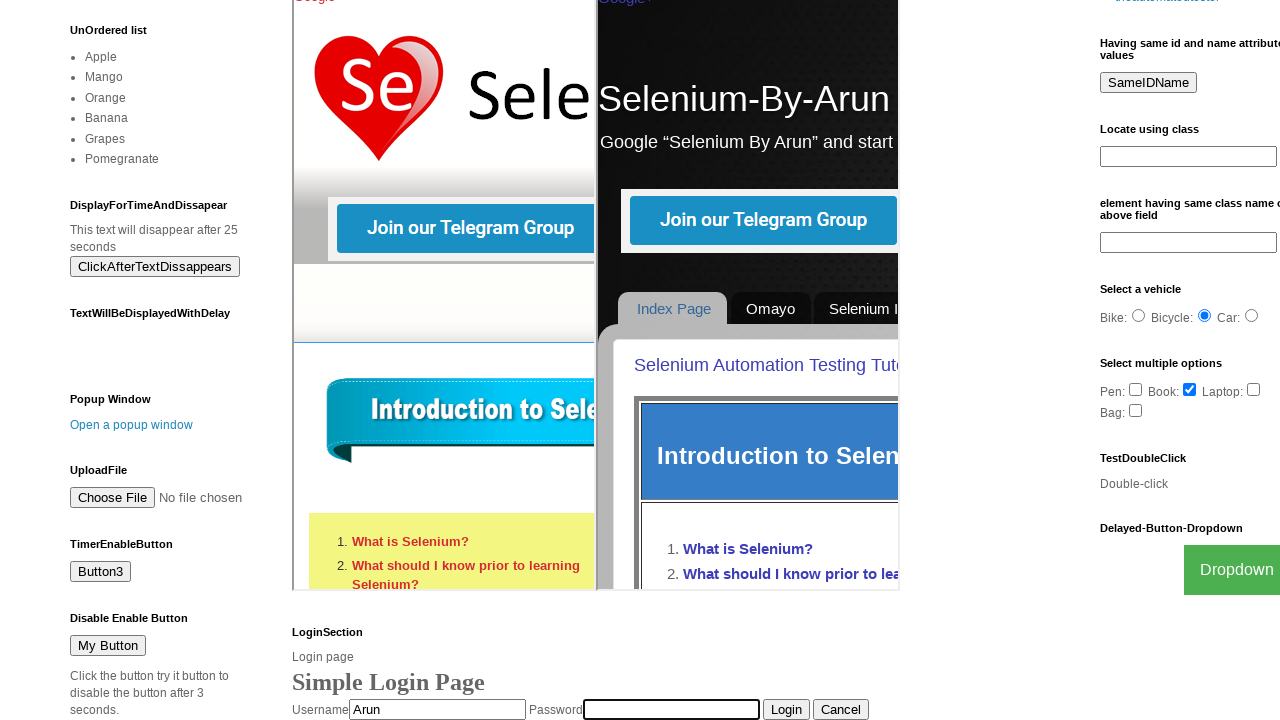

Filled password field with 'Password' on input[name='pswrd']
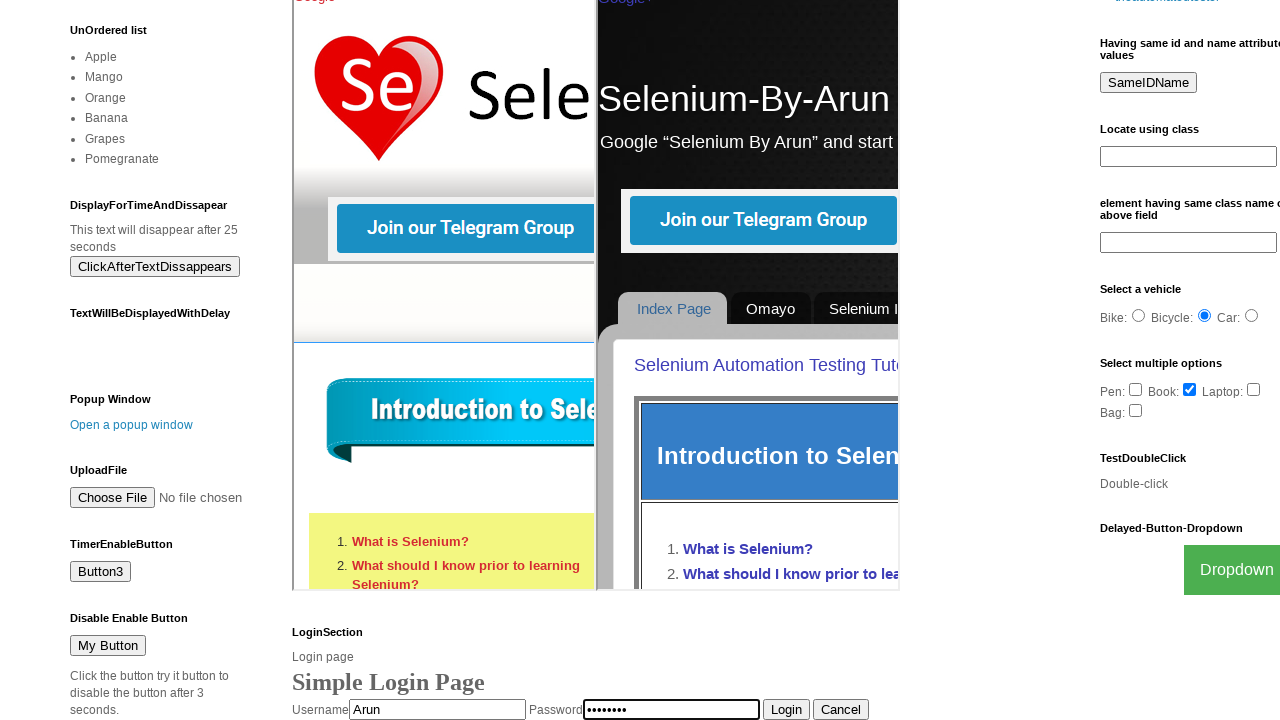

Pressed TAB key to navigate to next form element
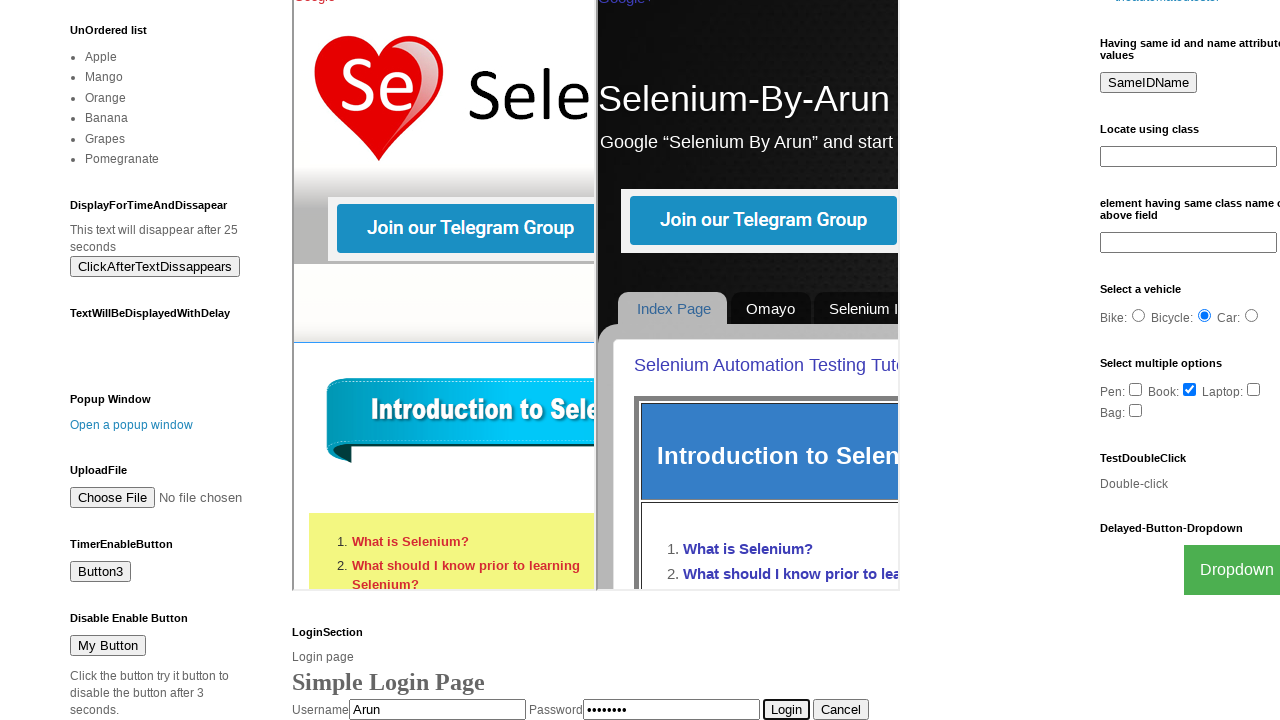

Pressed ENTER key to submit the form
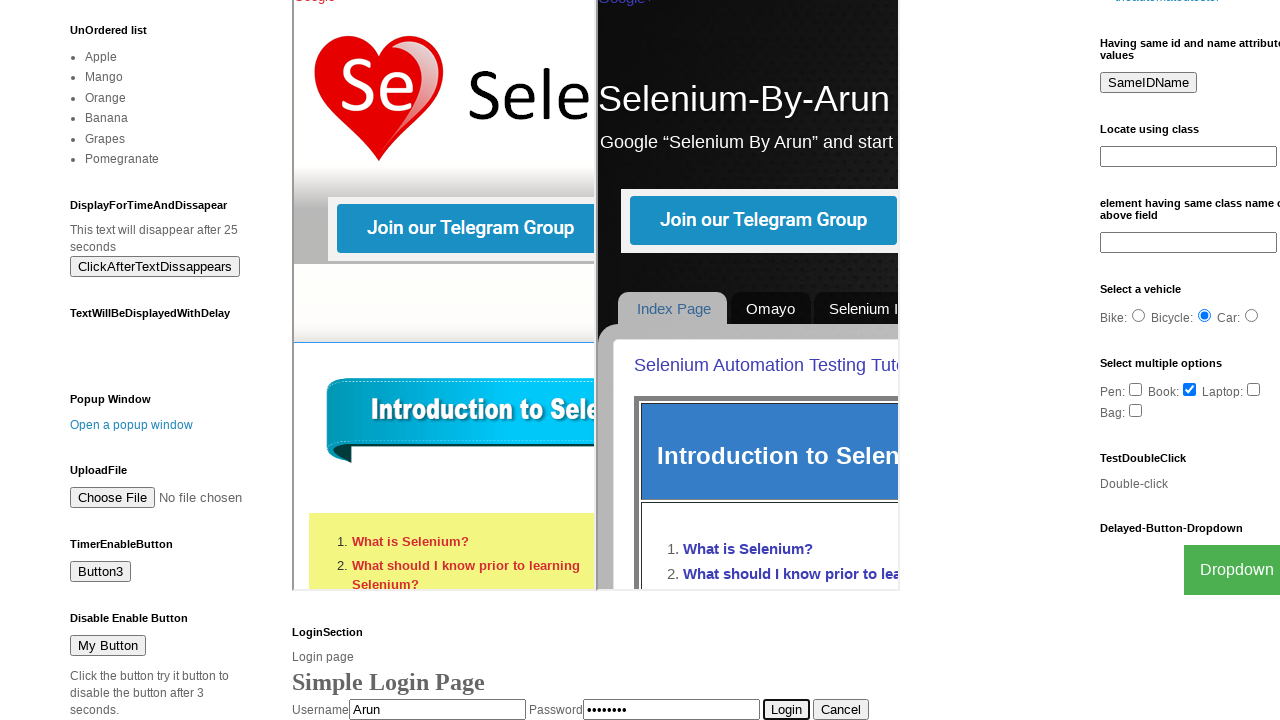

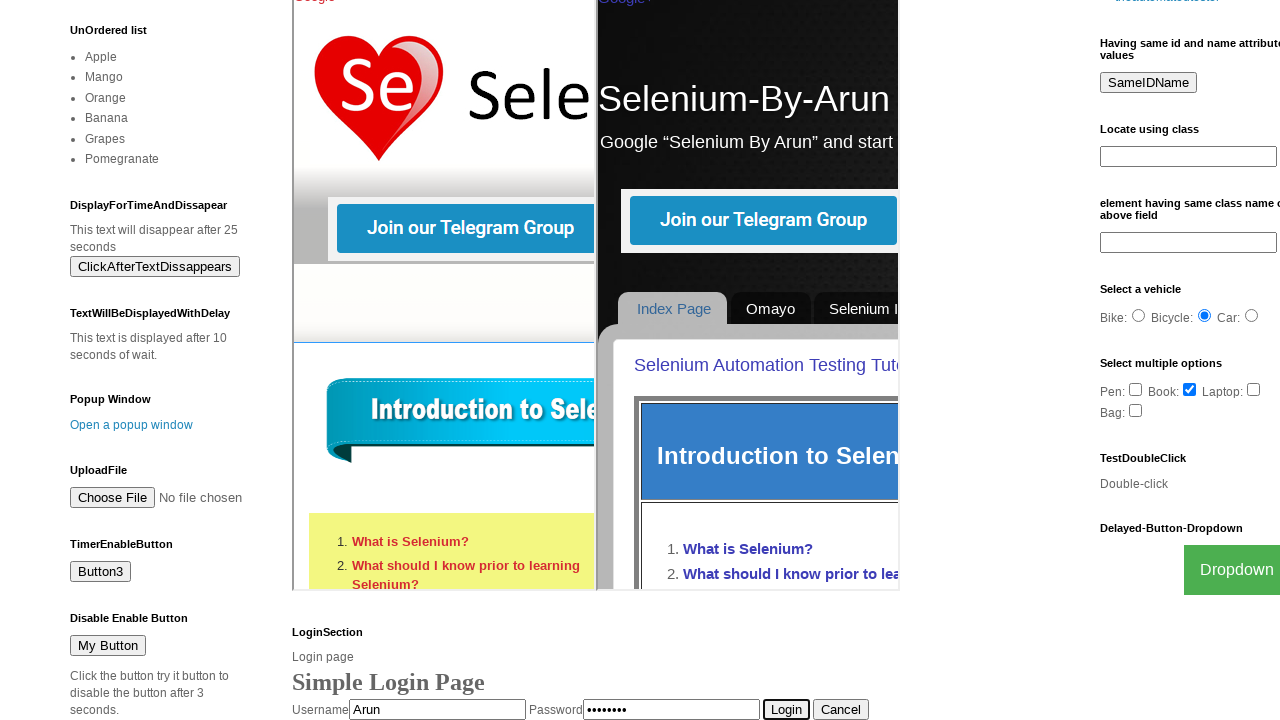